Navigates to an e-commerce demo site and clicks on the Laptops category to view laptop products

Starting URL: https://www.demoblaze.com/

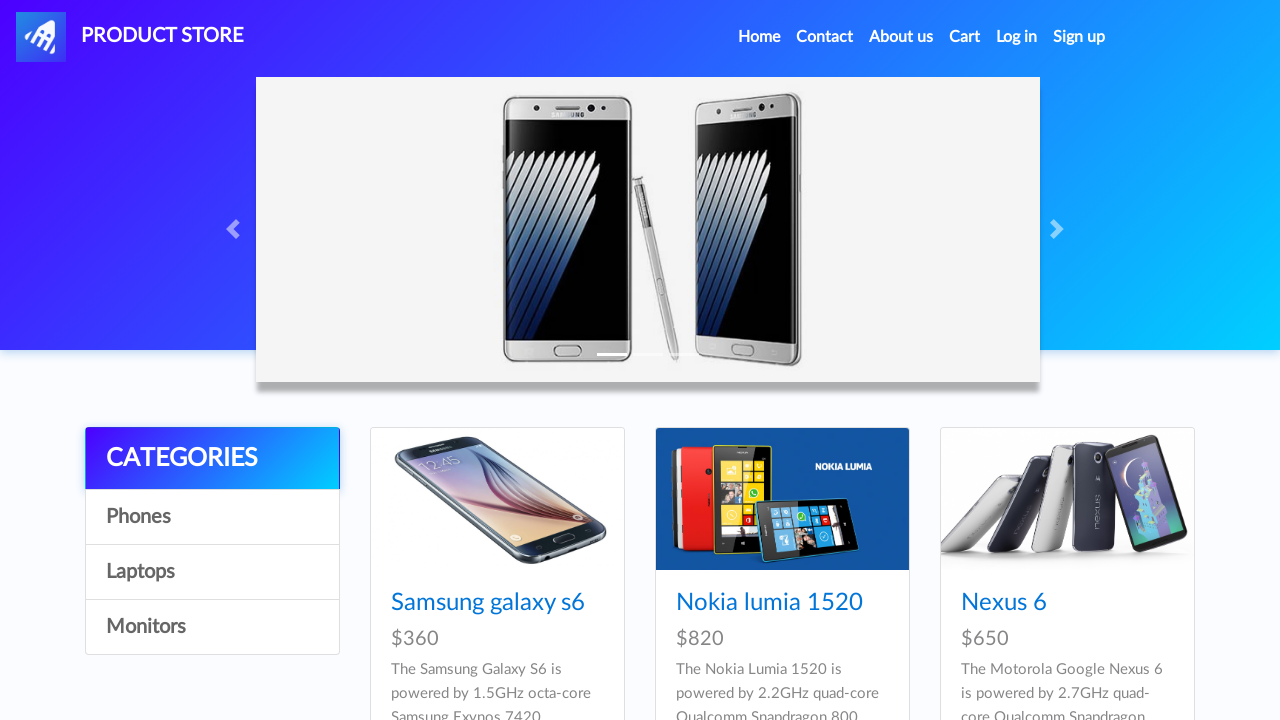

Navigated to demoblaze.com home page
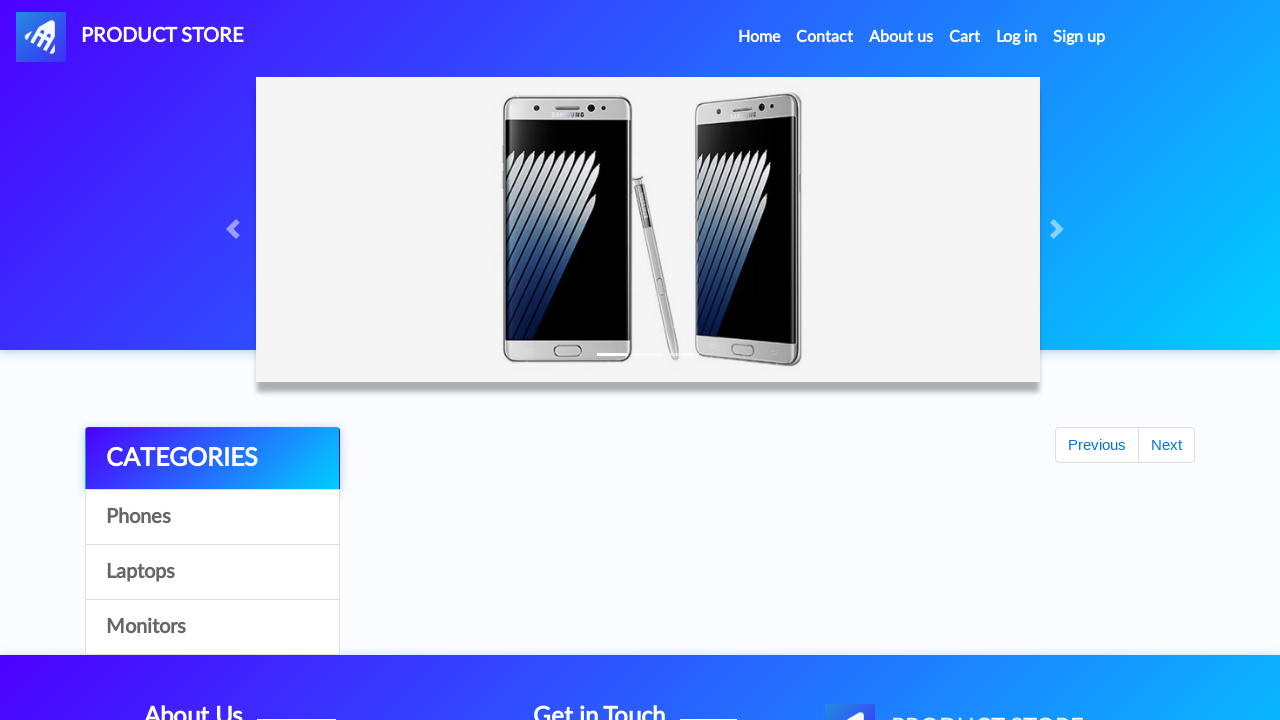

Clicked on Laptops category link at (212, 572) on xpath=//a[contains(text(),'Laptops')]
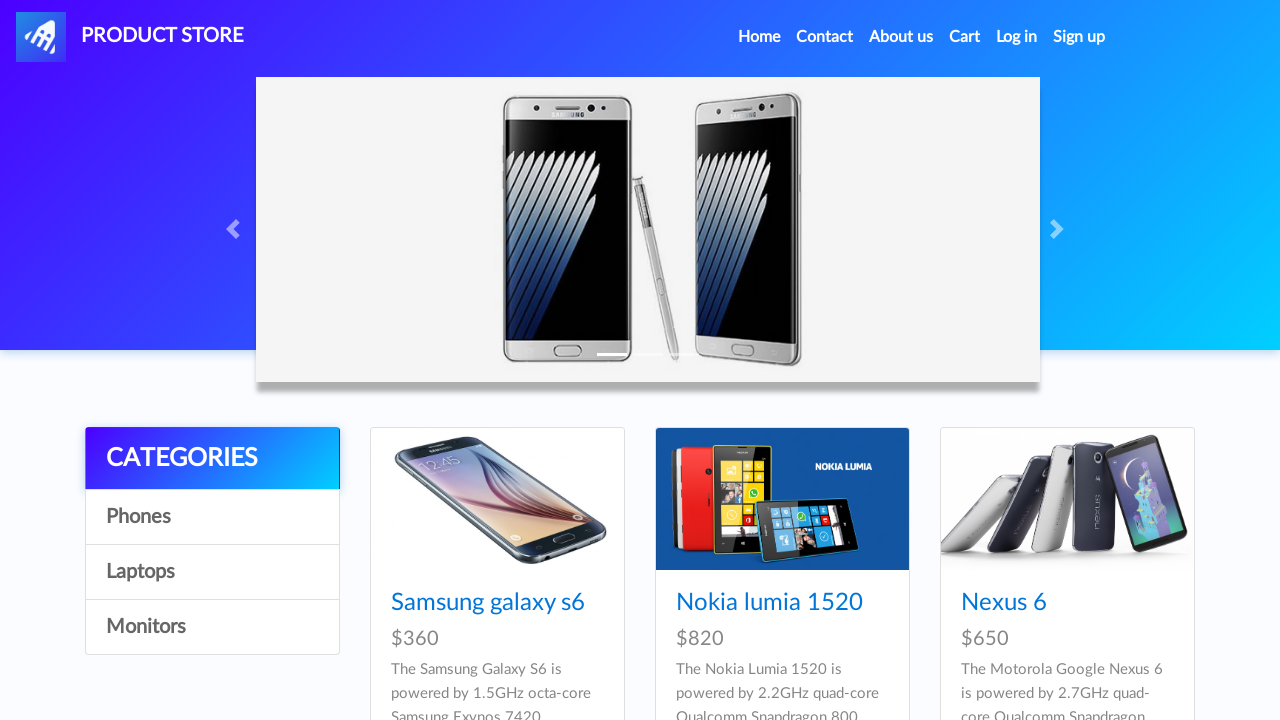

Waited for the Laptops category page to load
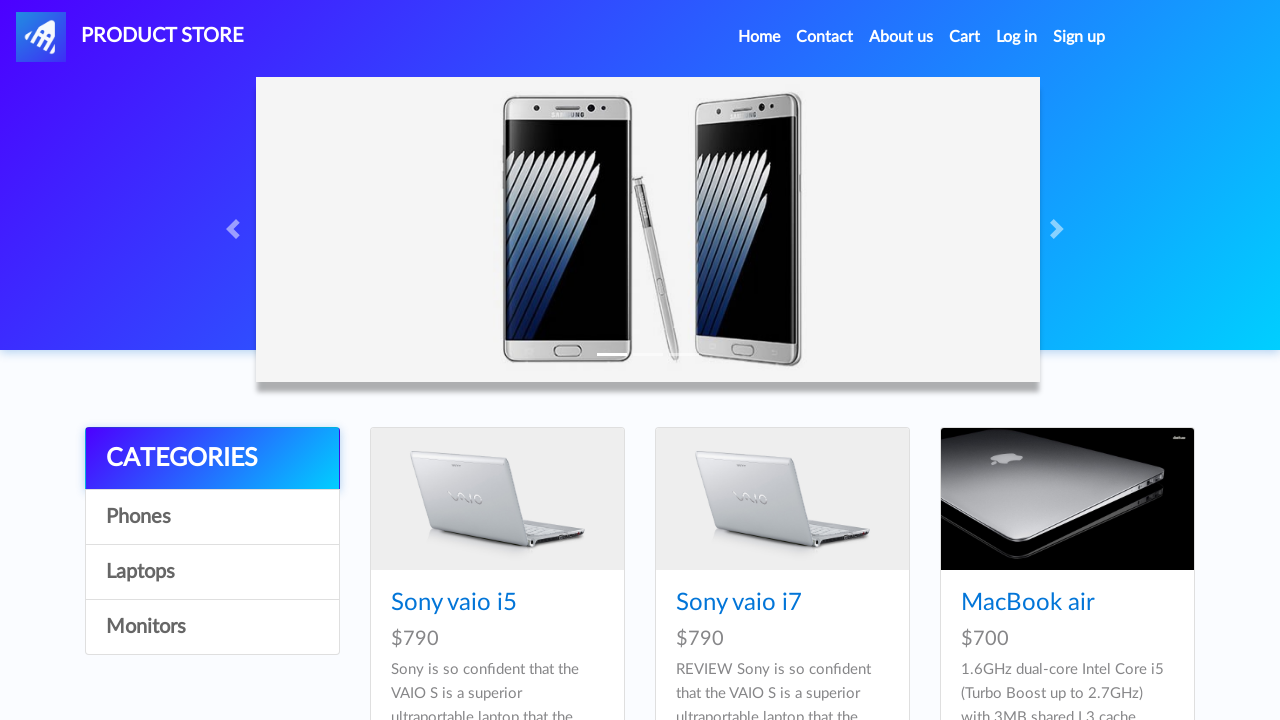

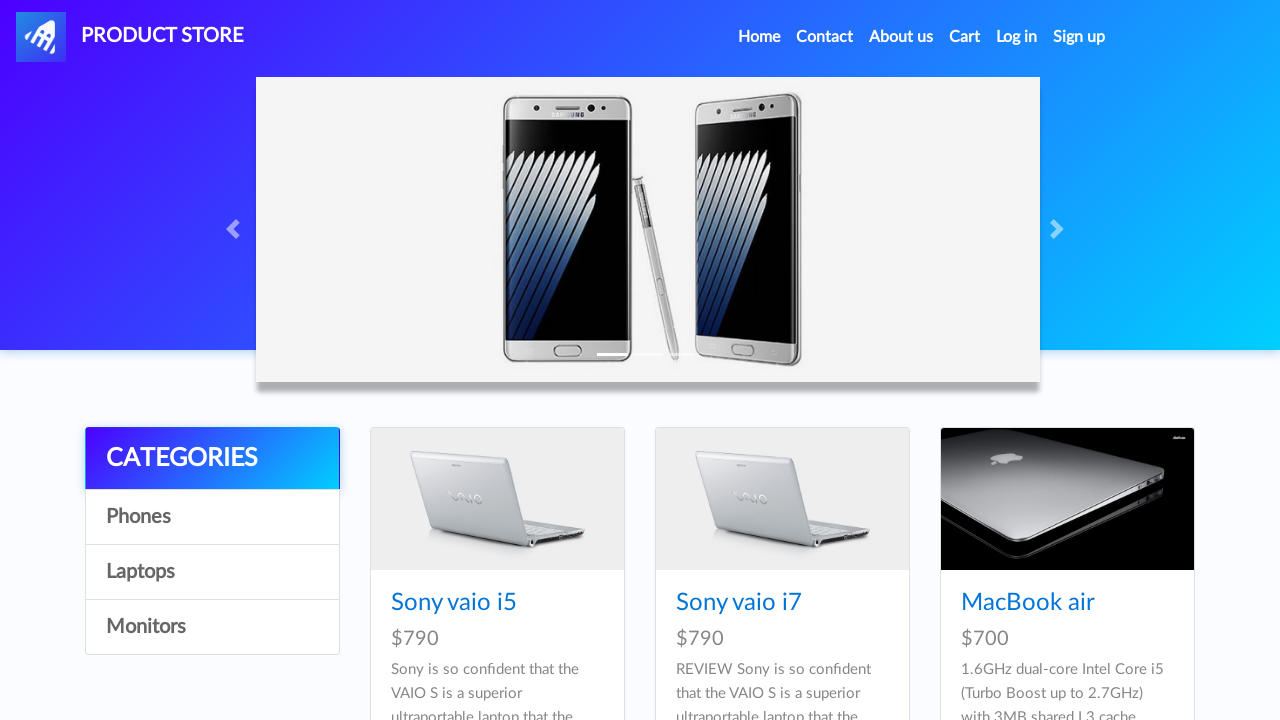